Tests JavaScript prompt alert handling by clicking a button to trigger a prompt, entering text, and accepting the alert

Starting URL: https://the-internet.herokuapp.com/javascript_alerts

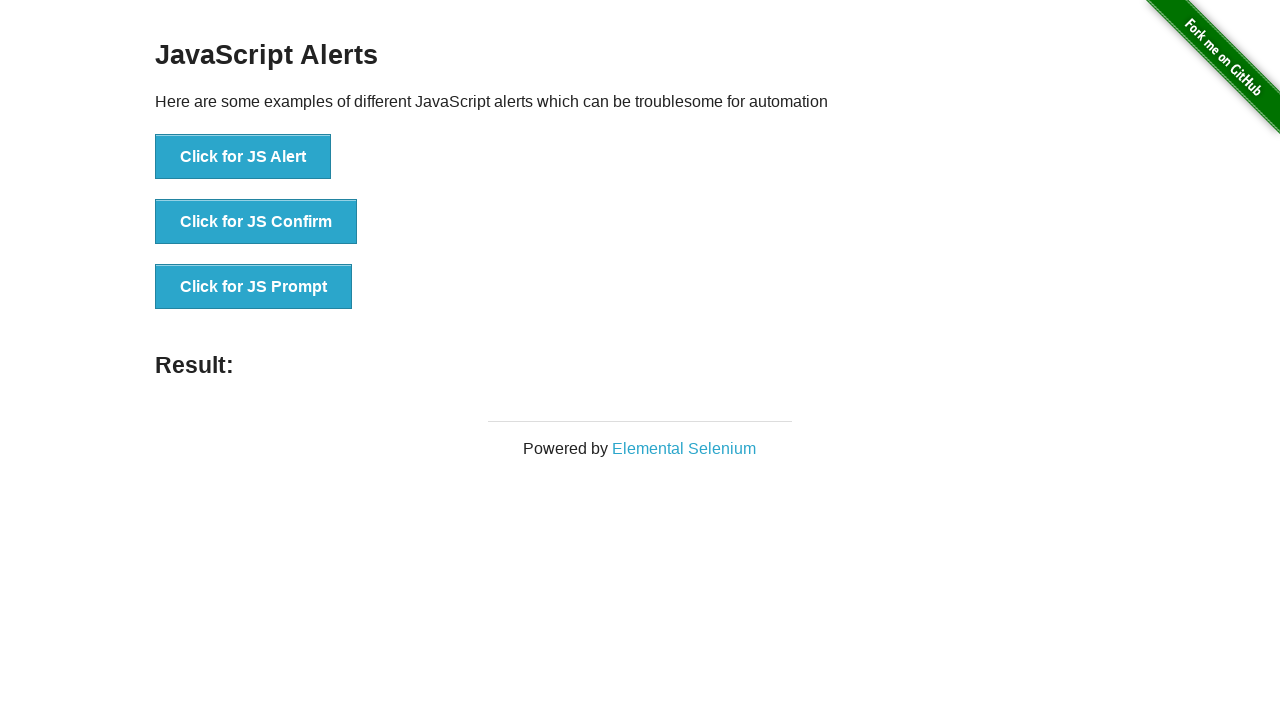

Set up dialog handler to accept prompt with text 'Chetan'
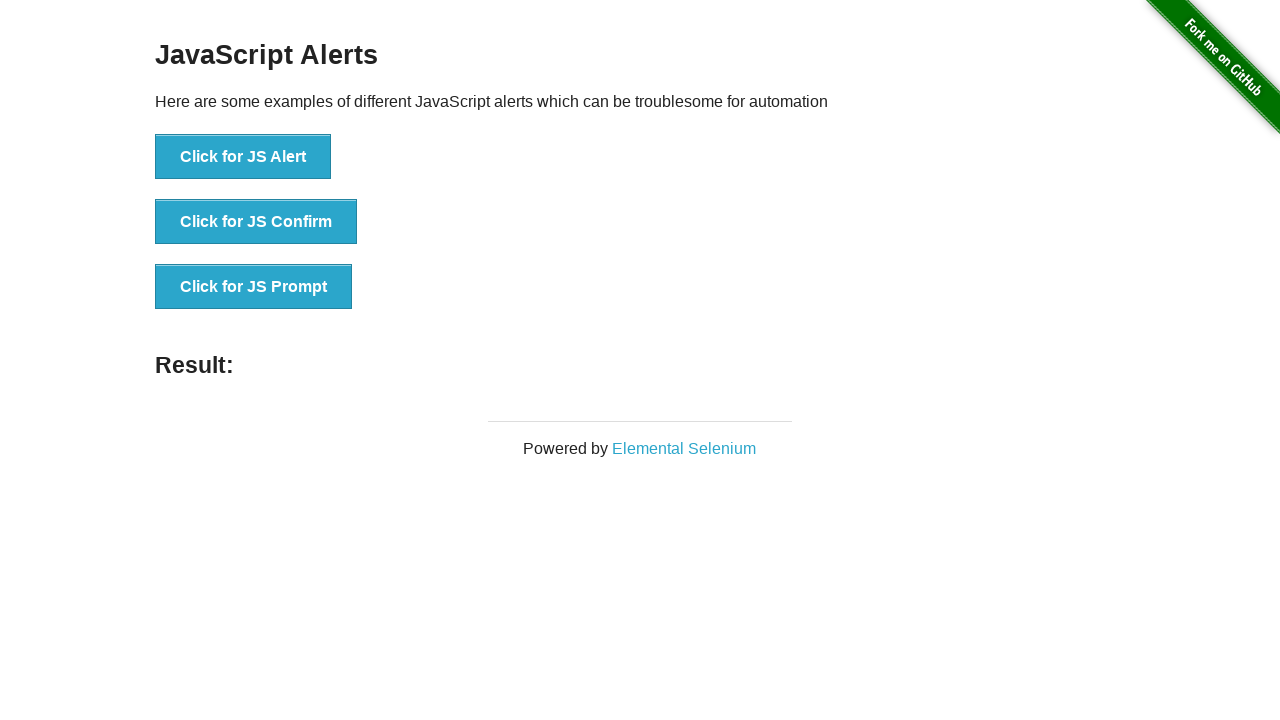

Clicked 'Click for JS Prompt' button to trigger JavaScript prompt at (254, 287) on xpath=//button[text()='Click for JS Prompt']
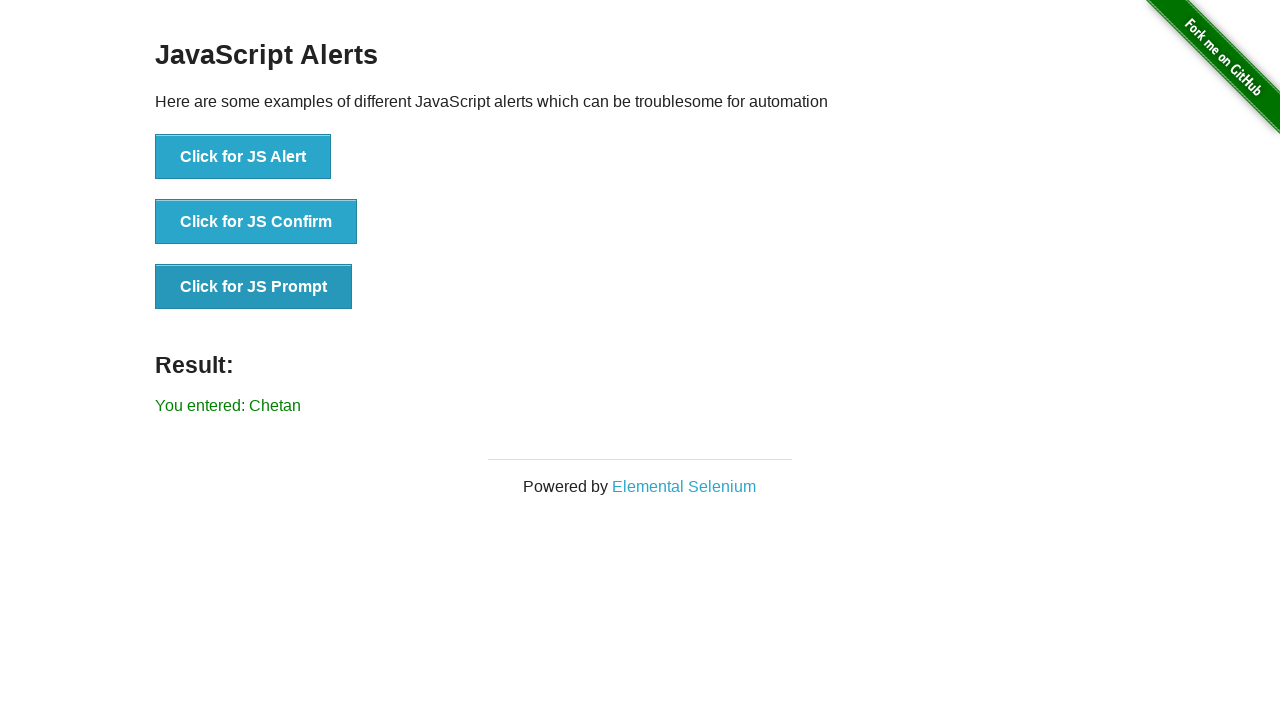

Alert result displayed after accepting prompt with text 'Chetan'
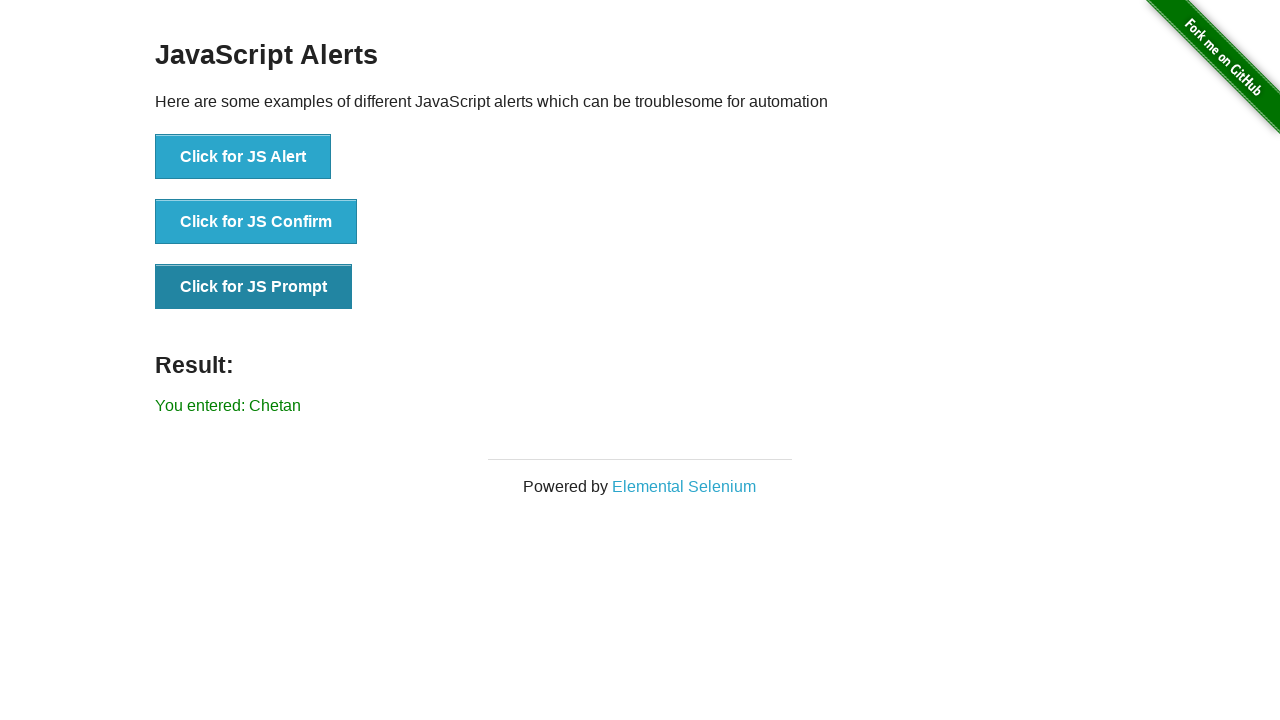

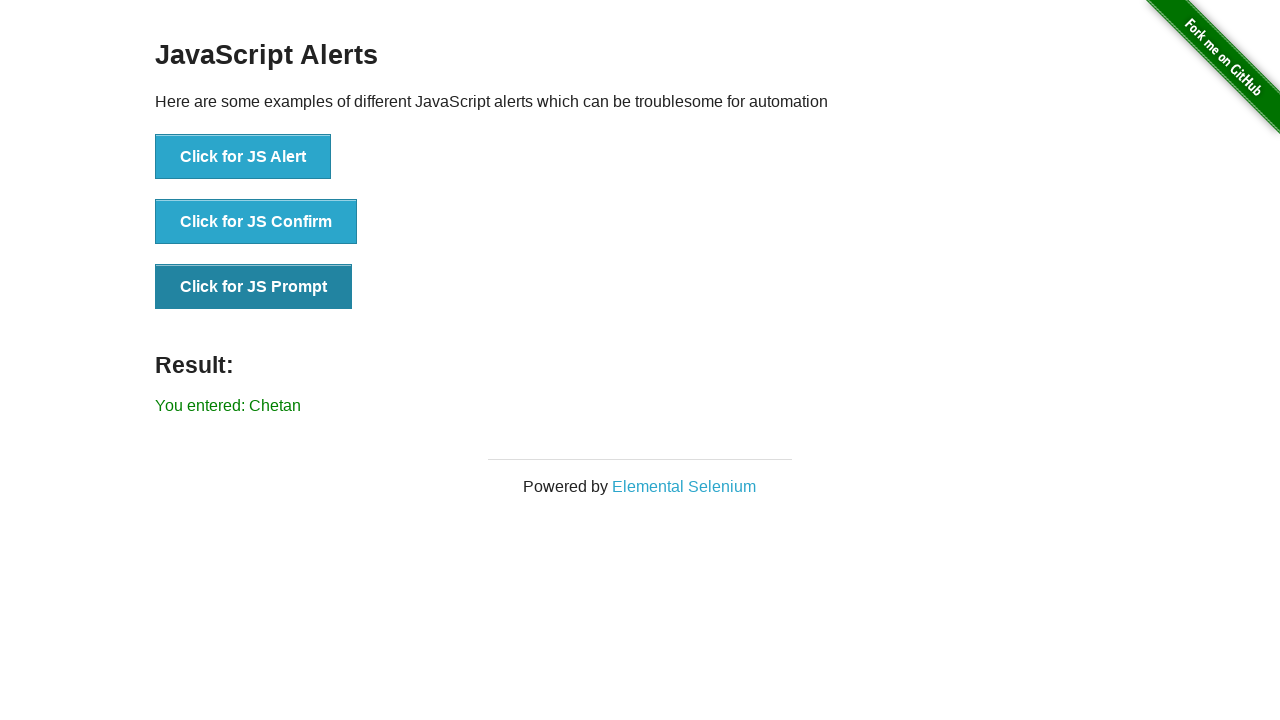